Tests checkbox functionality by selecting and deselecting checkboxes on the page and verifying their states

Starting URL: http://the-internet.herokuapp.com/checkboxes

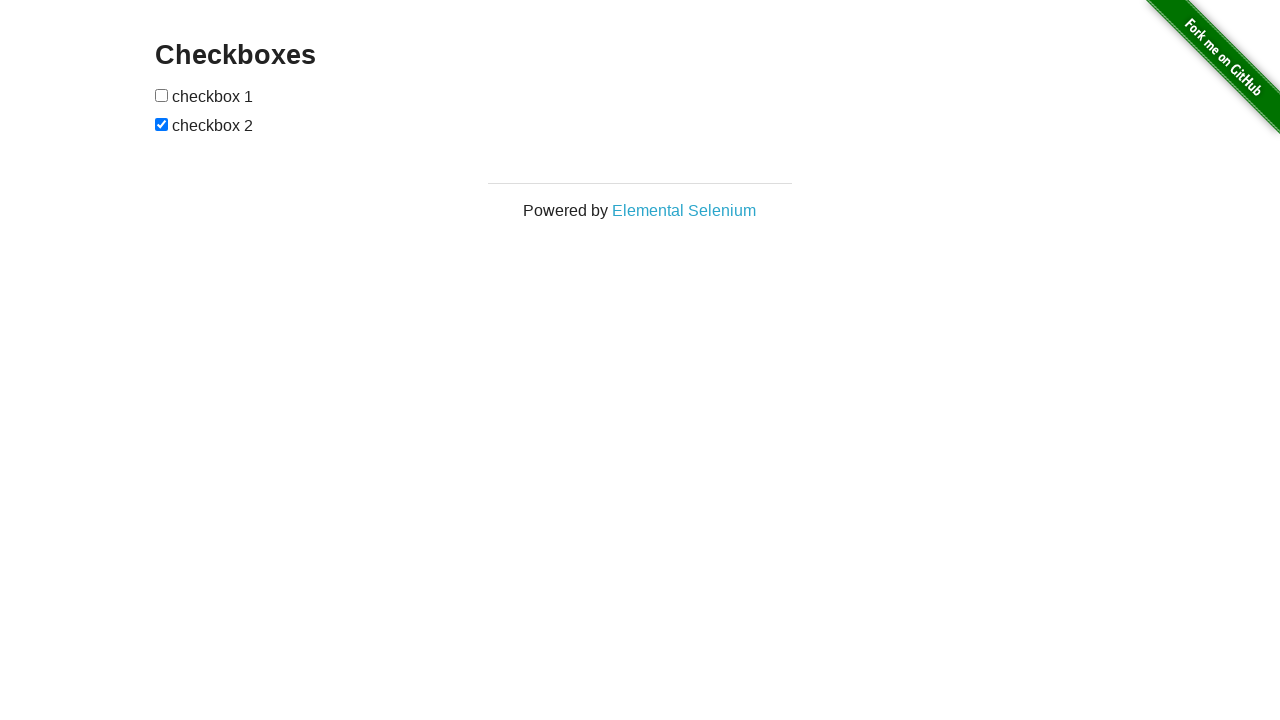

Waited for checkboxes to load on the page
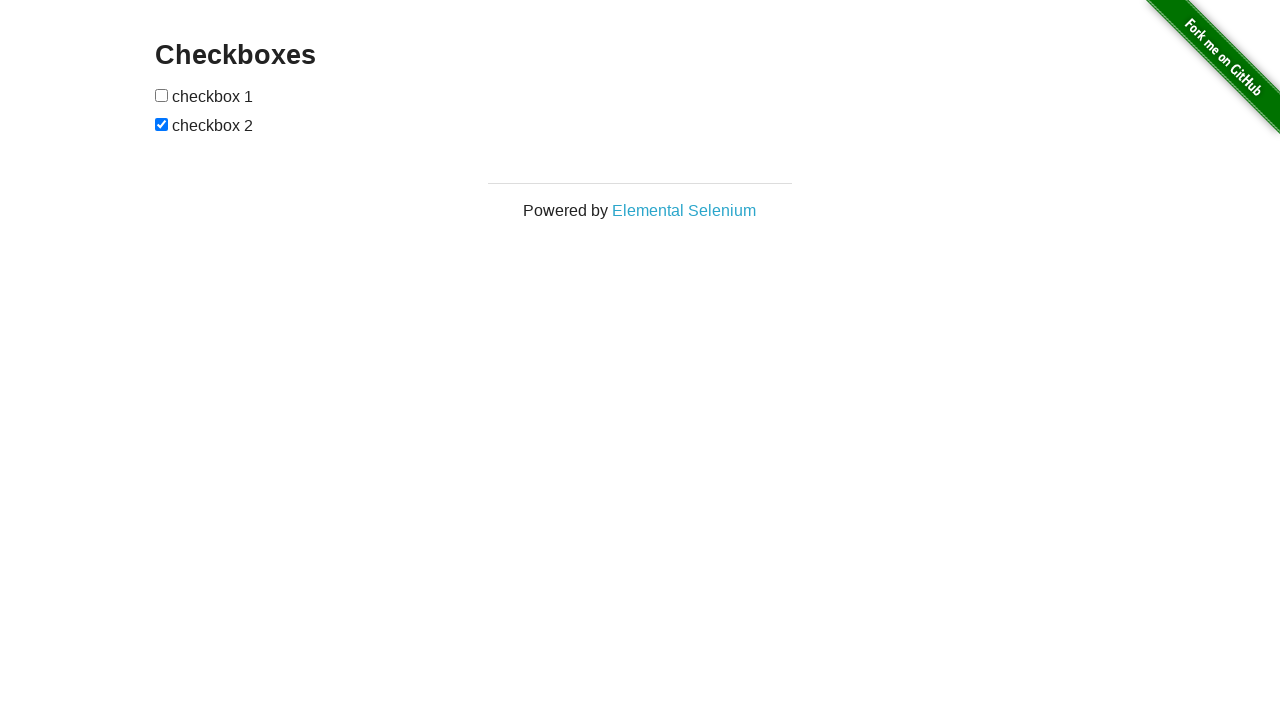

Located all checkboxes on the page
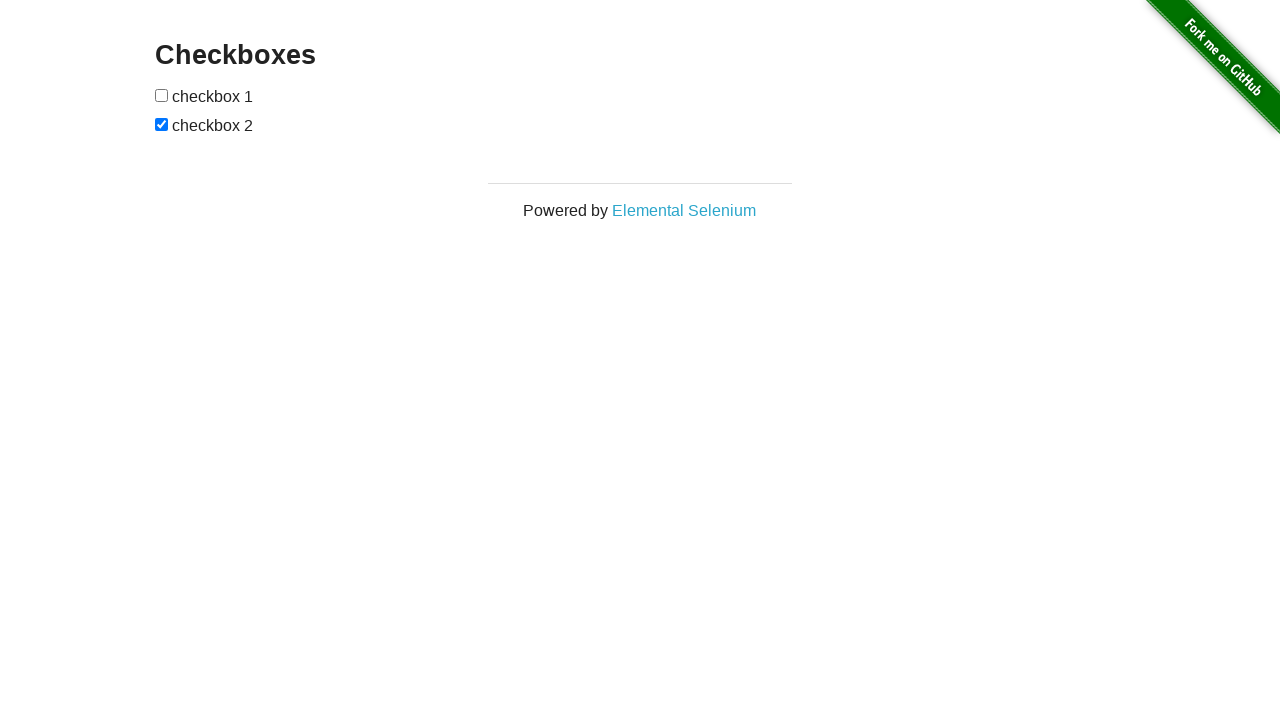

Selected the first checkbox element
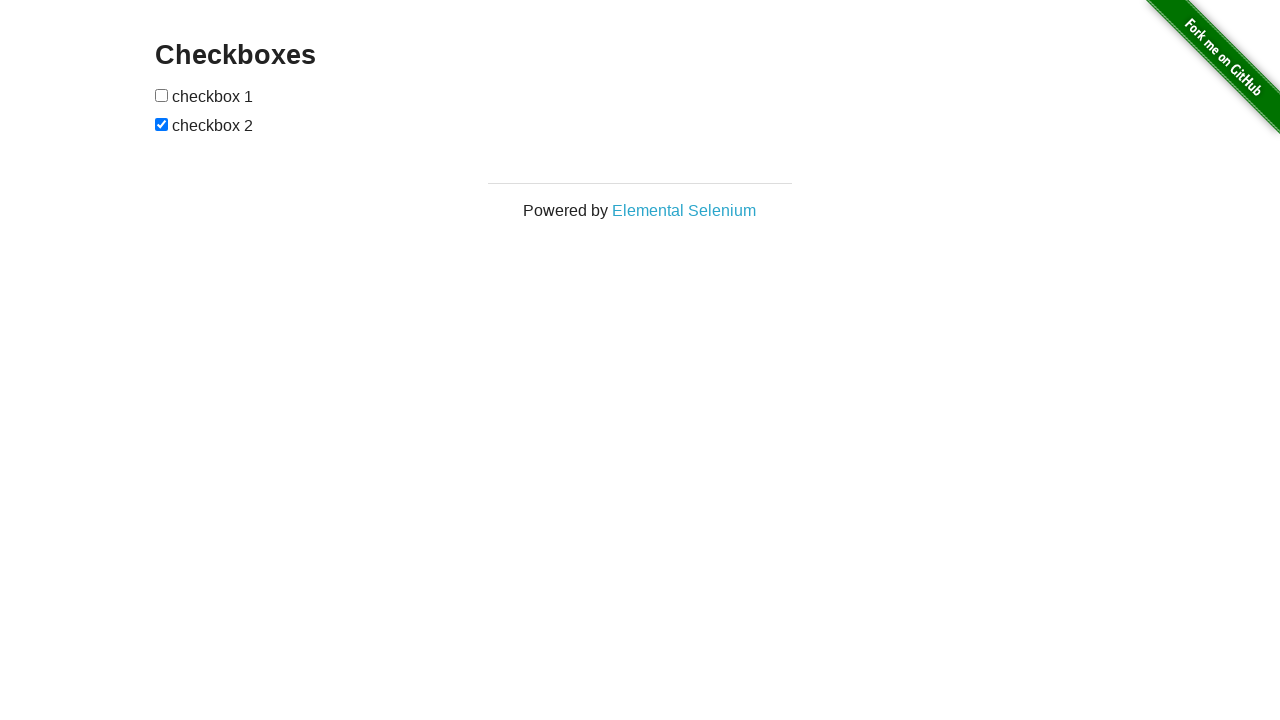

Checked the first checkbox at (162, 95) on input[type='checkbox'] >> nth=0
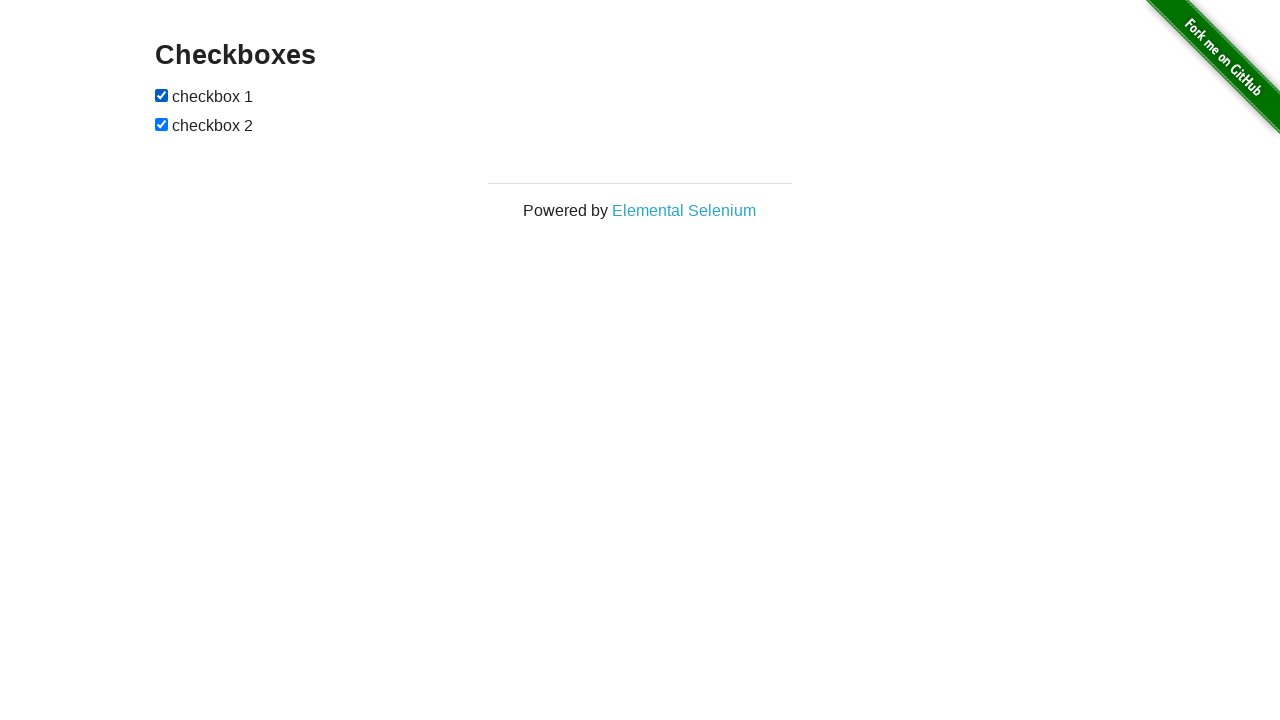

Verified that the first checkbox is checked
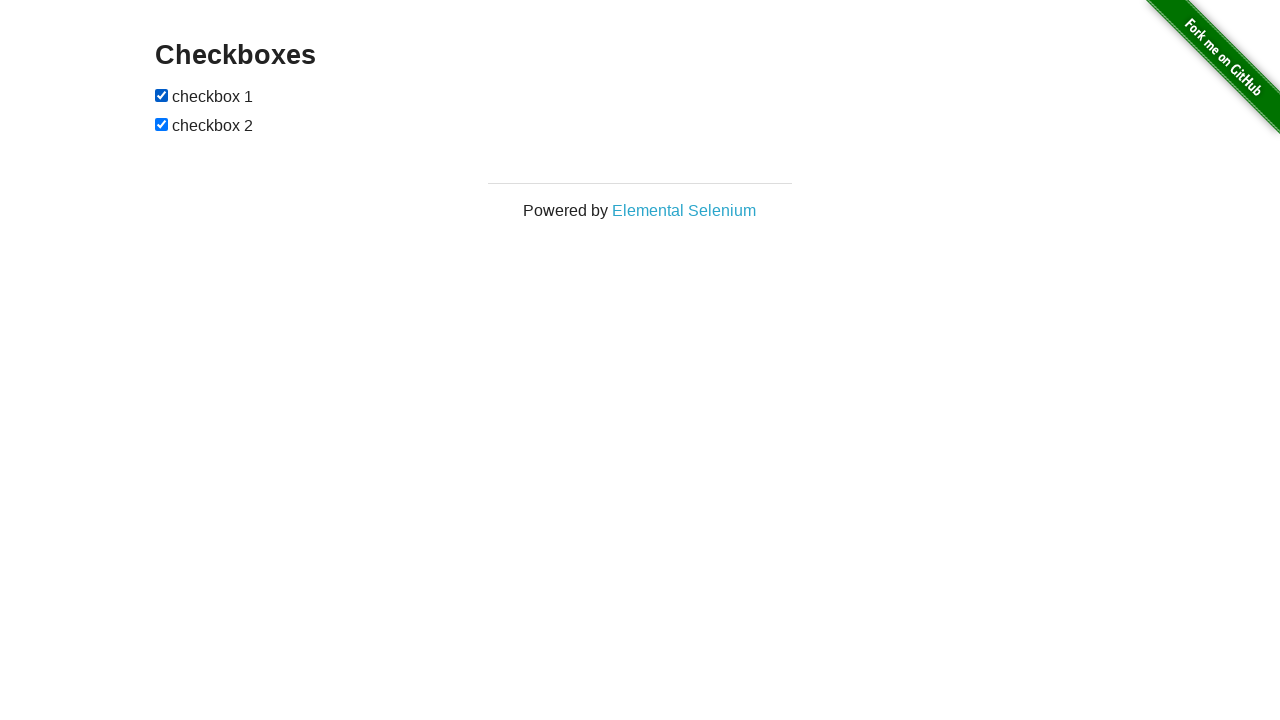

Unchecked the first checkbox at (162, 95) on input[type='checkbox'] >> nth=0
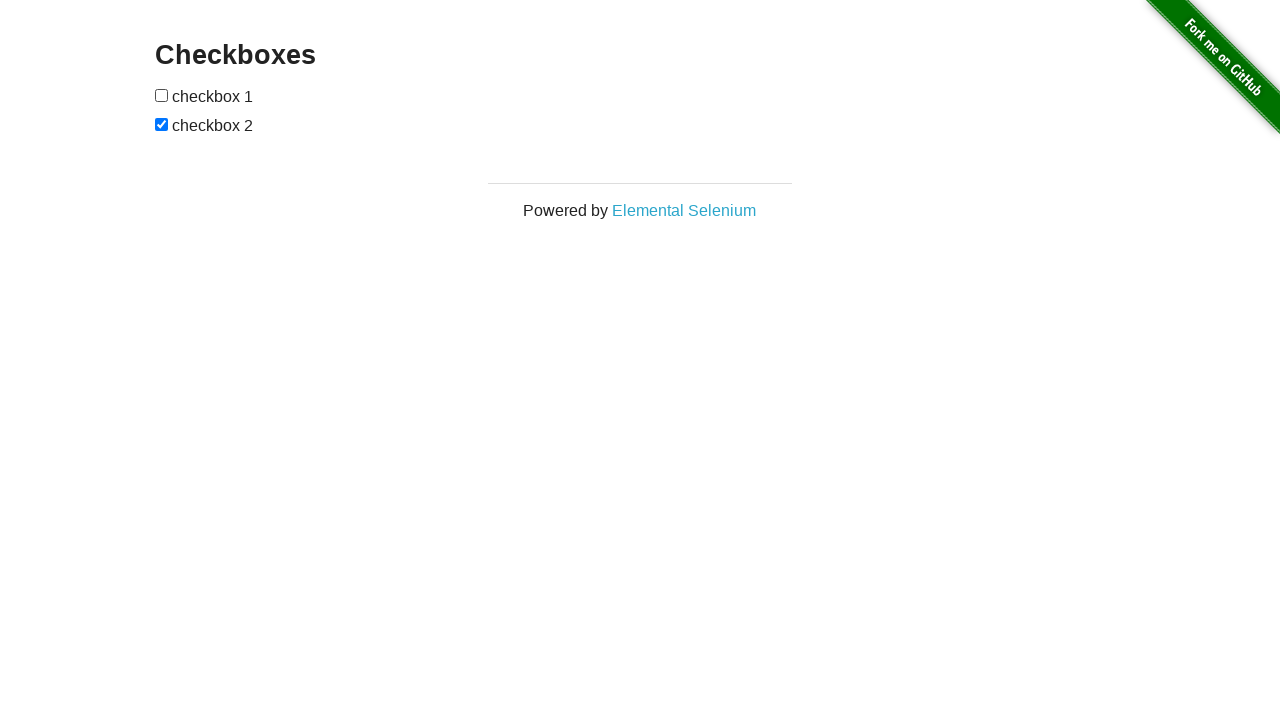

Verified that the first checkbox is unchecked
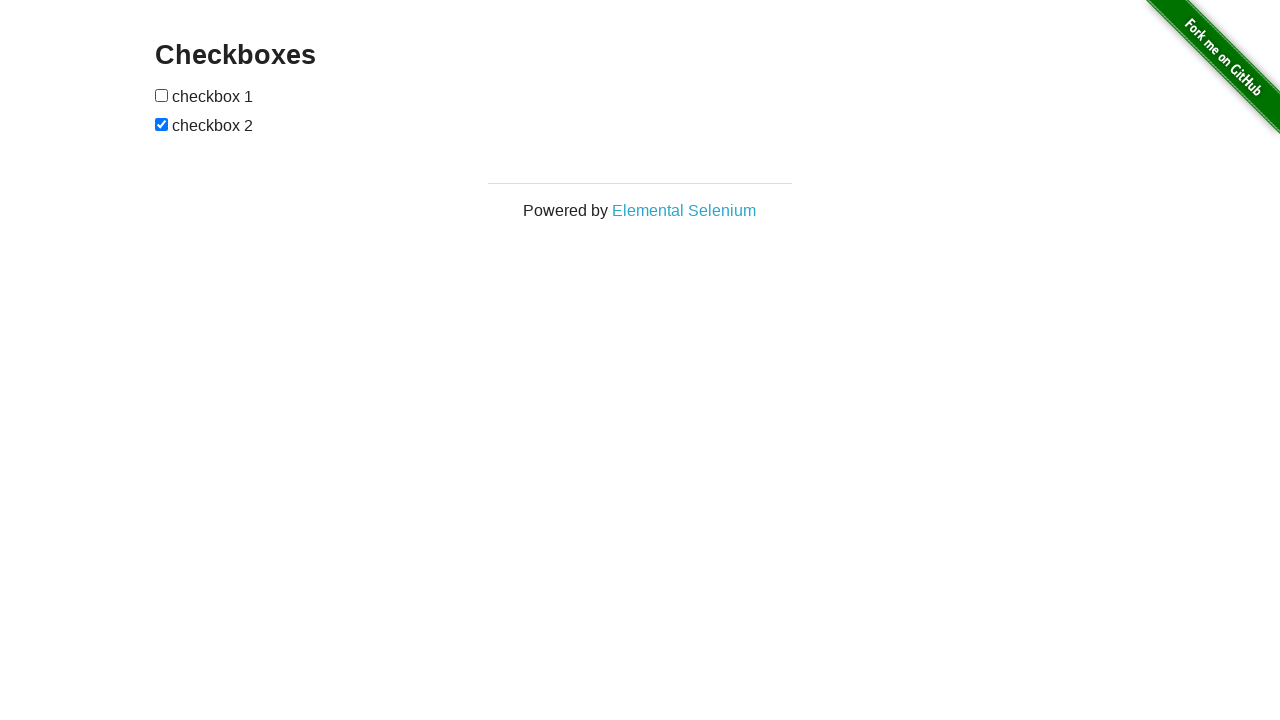

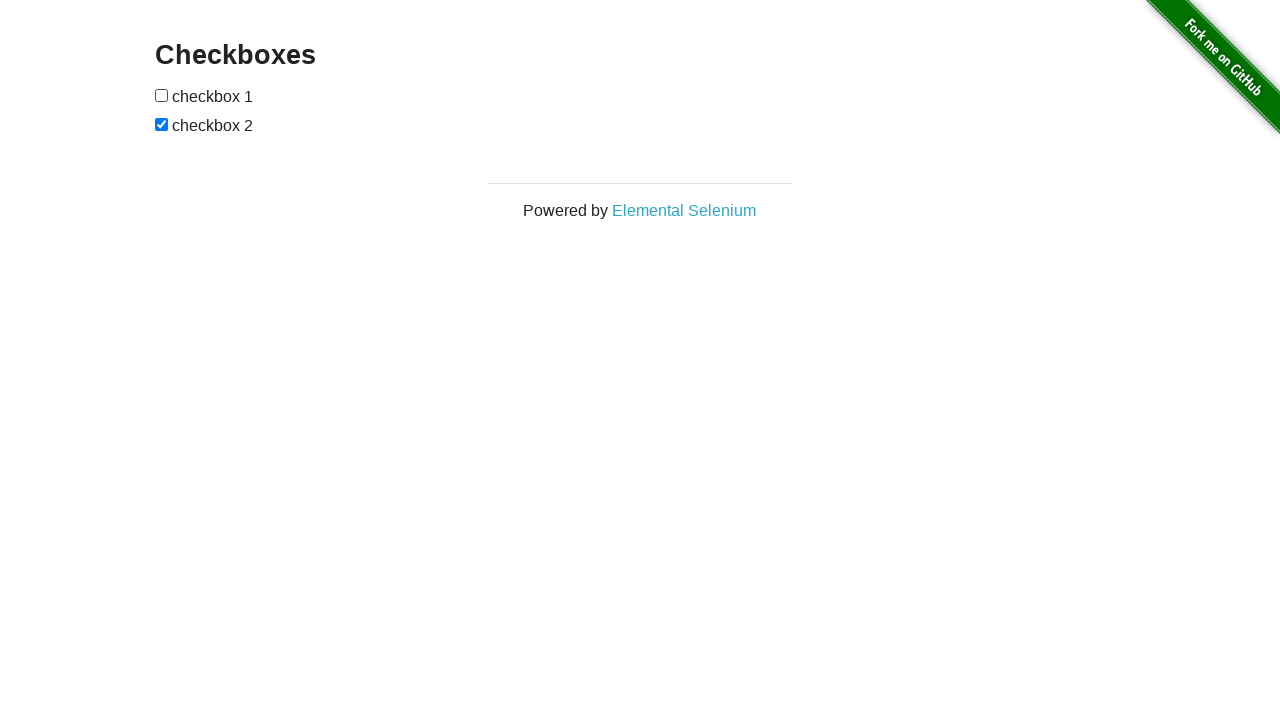